Tests window management by clicking a link that opens a new window, switching between windows, and closing specific windows based on their titles

Starting URL: https://opensource-demo.orangehrmlive.com/

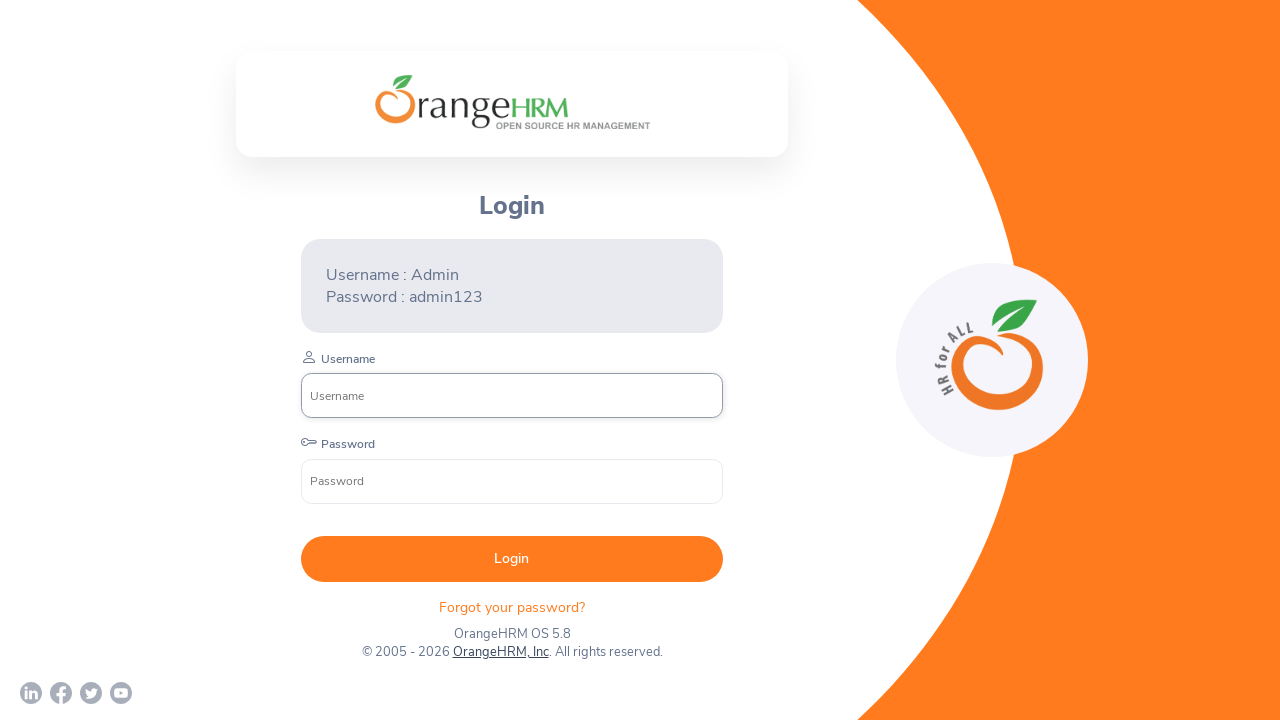

Clicked 'OrangeHRM, Inc' link to open new window at (500, 652) on text=OrangeHRM, Inc
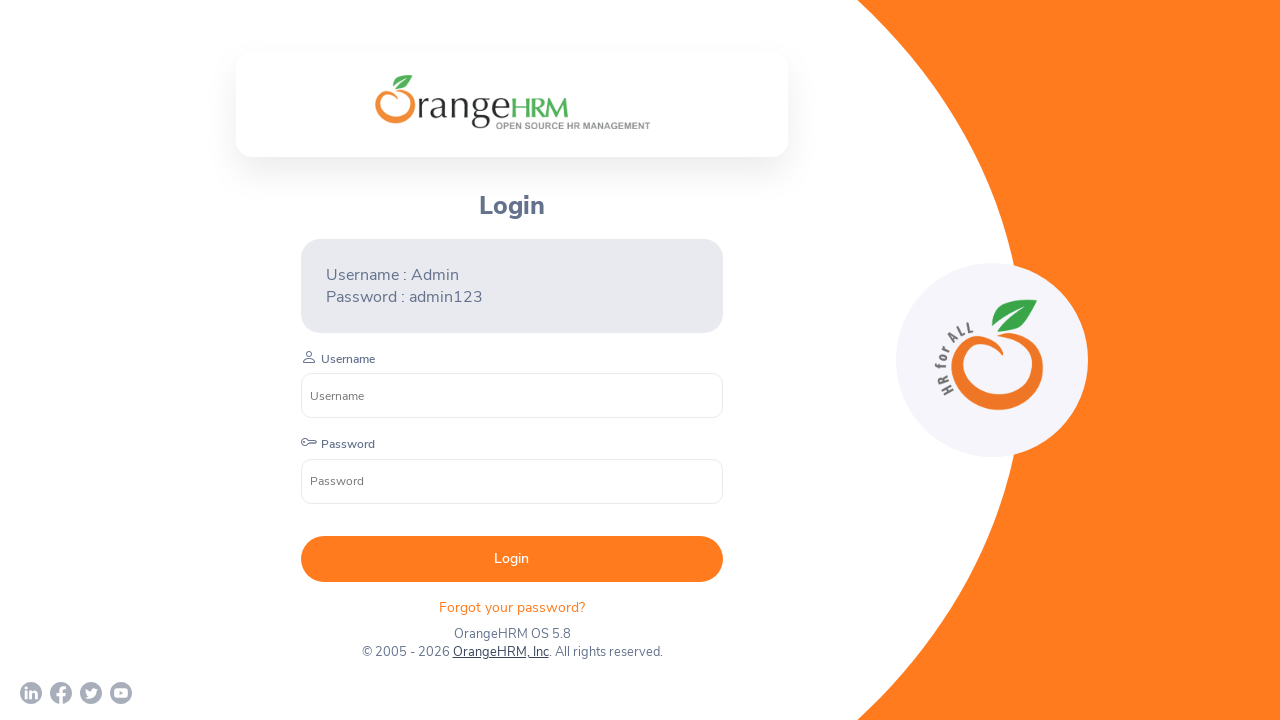

Waited 3000ms for new window to open
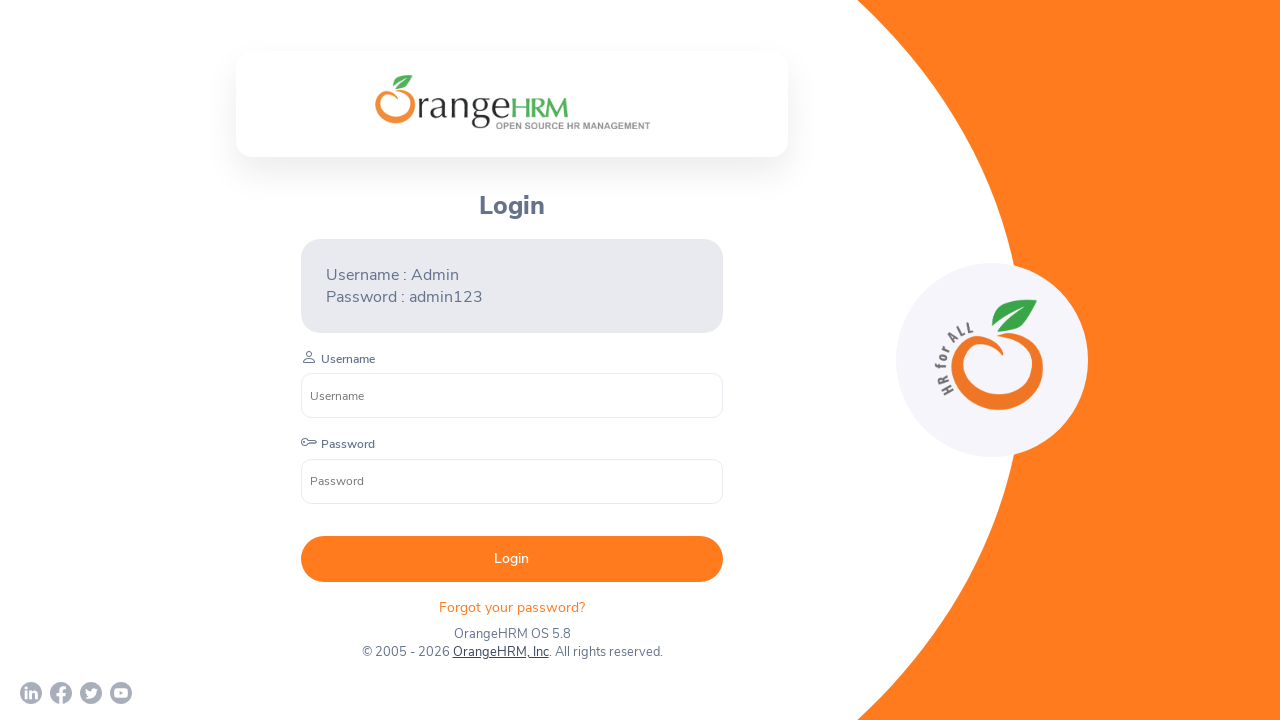

Retrieved all open pages/windows (count: 2)
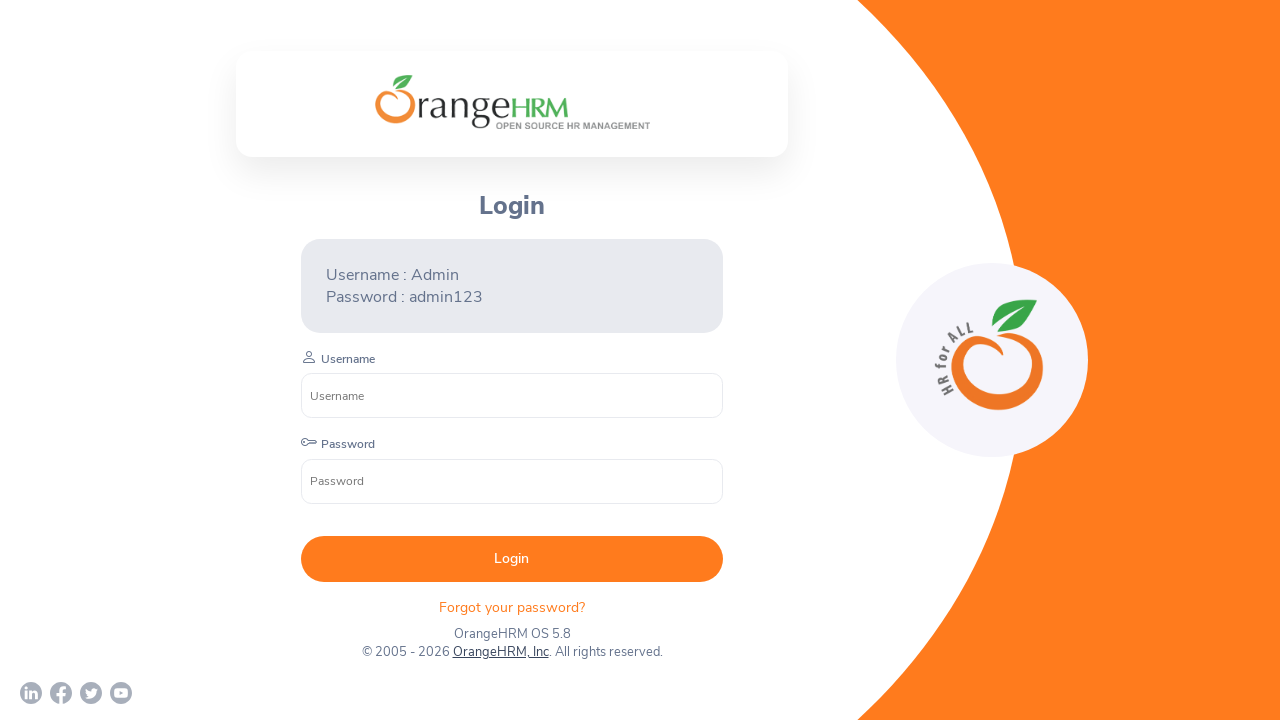

Brought window with title 'OrangeHRM' to front
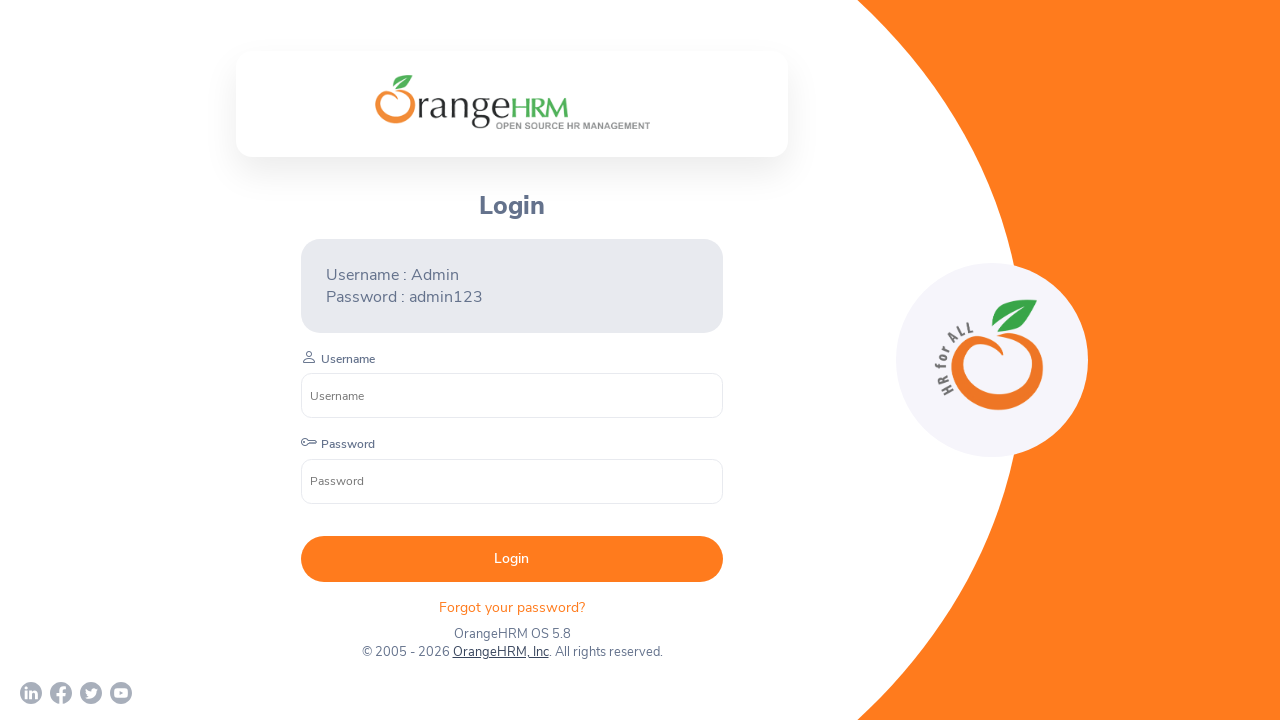

Brought window with title 'Human Resources Management Software | HRMS | OrangeHRM' to front
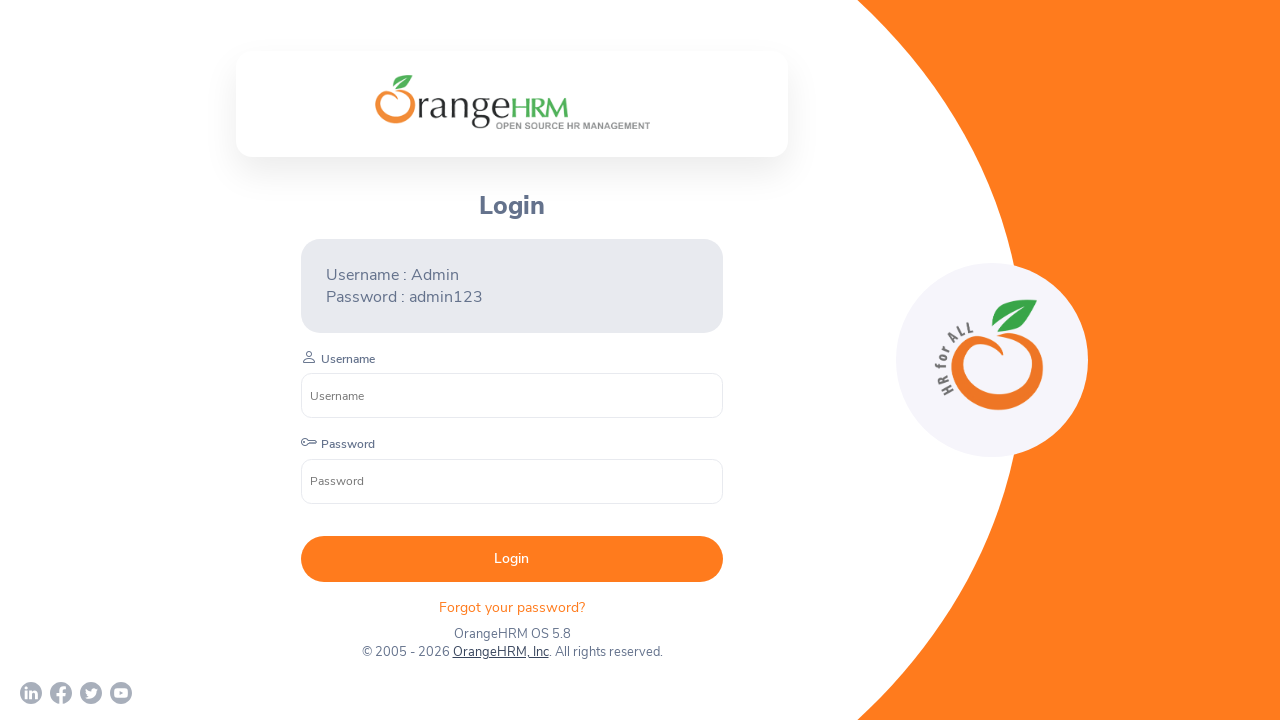

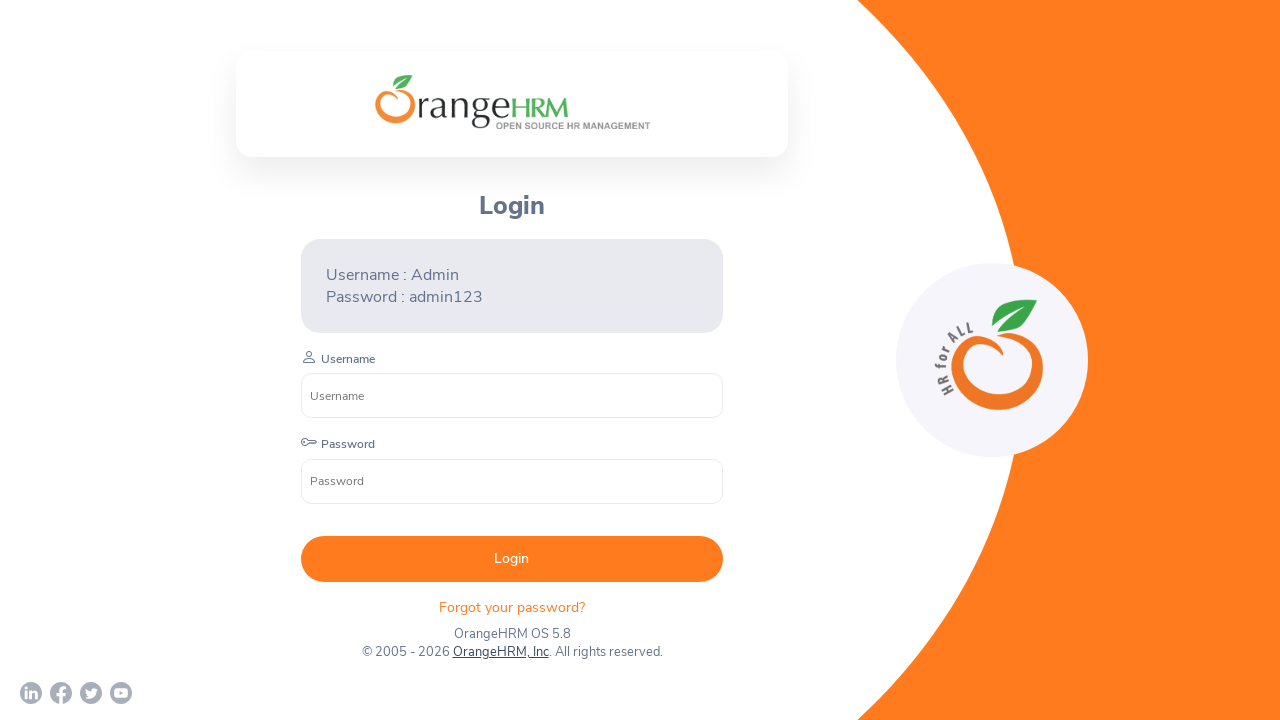